Opens the automation practice page to verify it loads successfully

Starting URL: https://www.rahulshettyacademy.com/AutomationPractice/

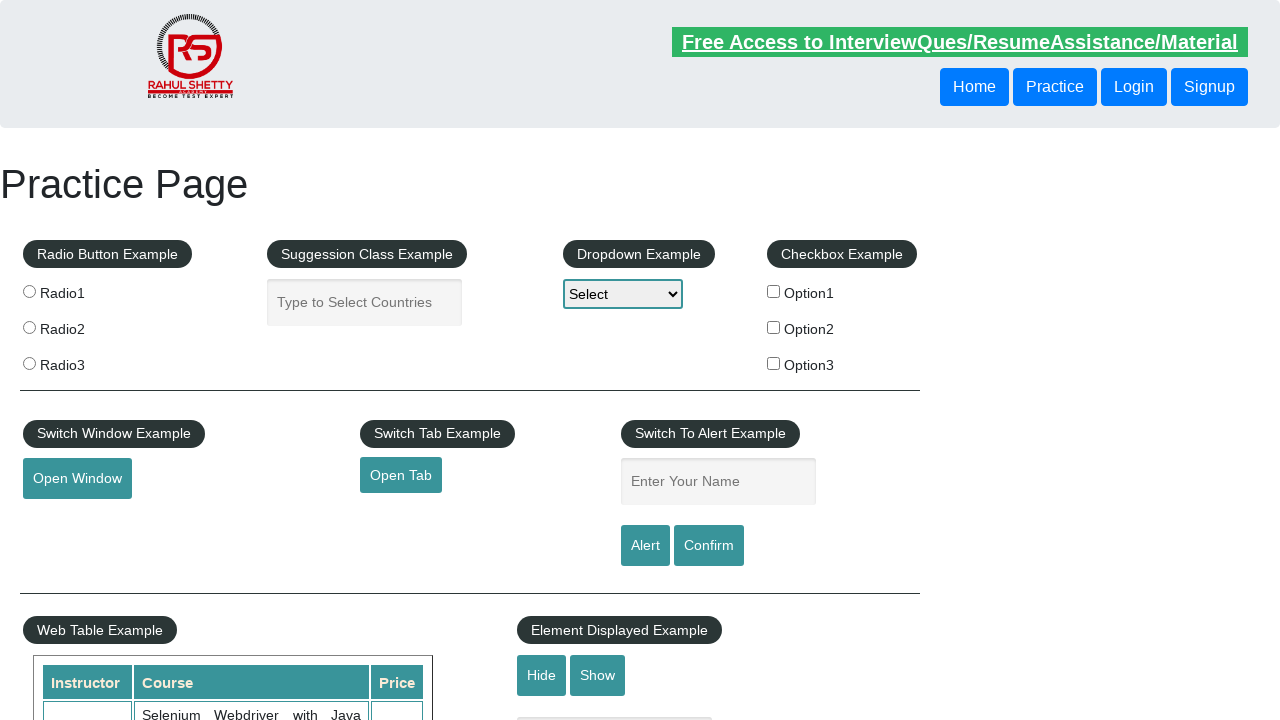

Waited for page DOM content to load
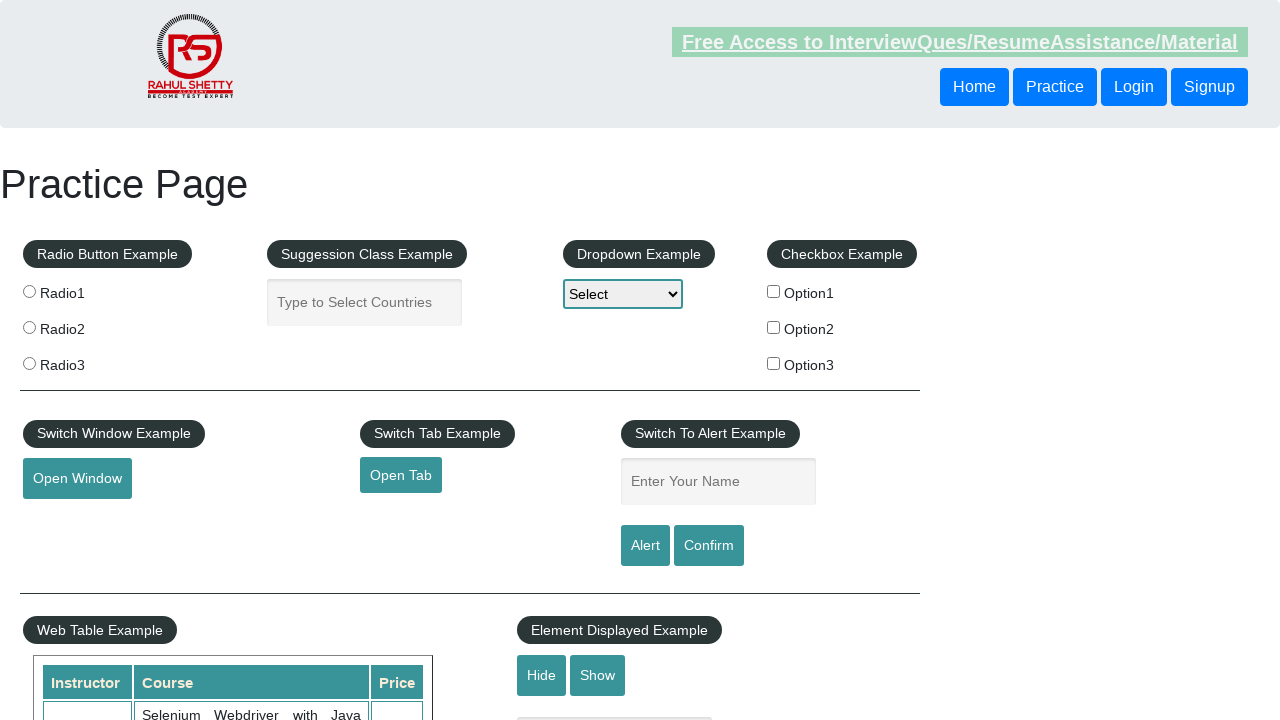

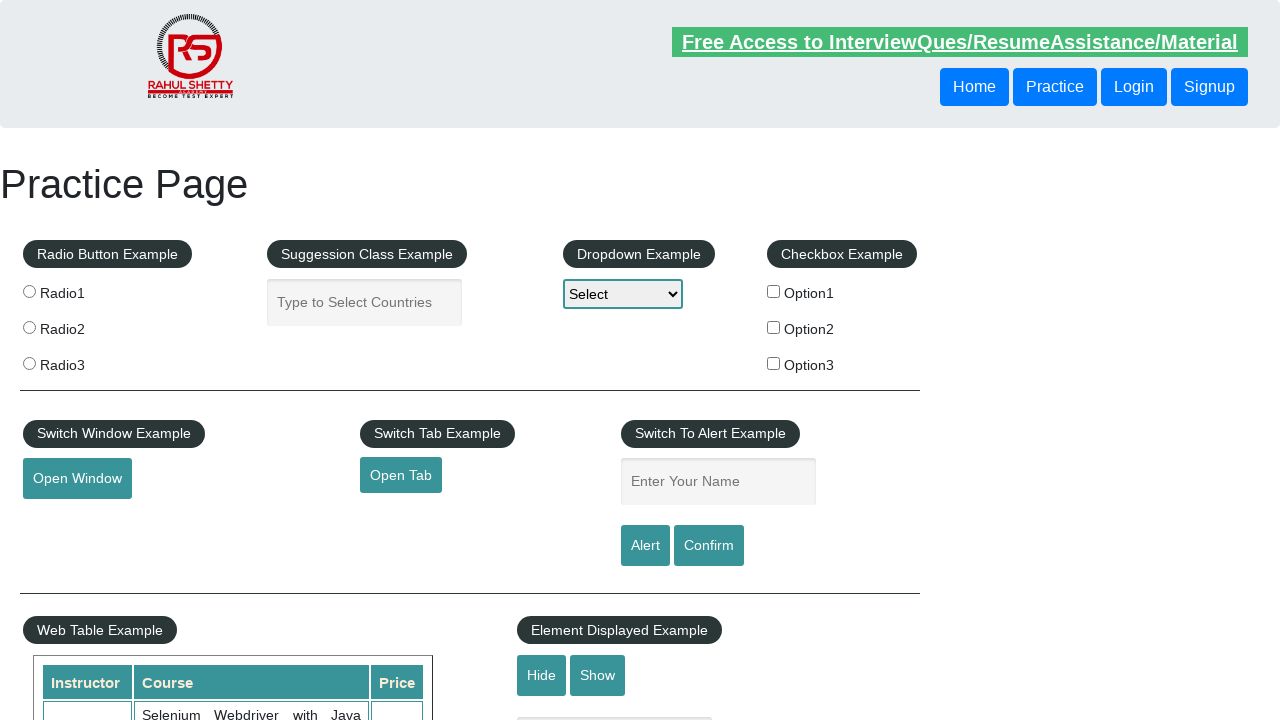